Tests JavaScript alert and confirm dialog handling by clicking buttons that trigger alerts and accepting them

Starting URL: https://www.hyrtutorials.com/p/alertsdemo.html

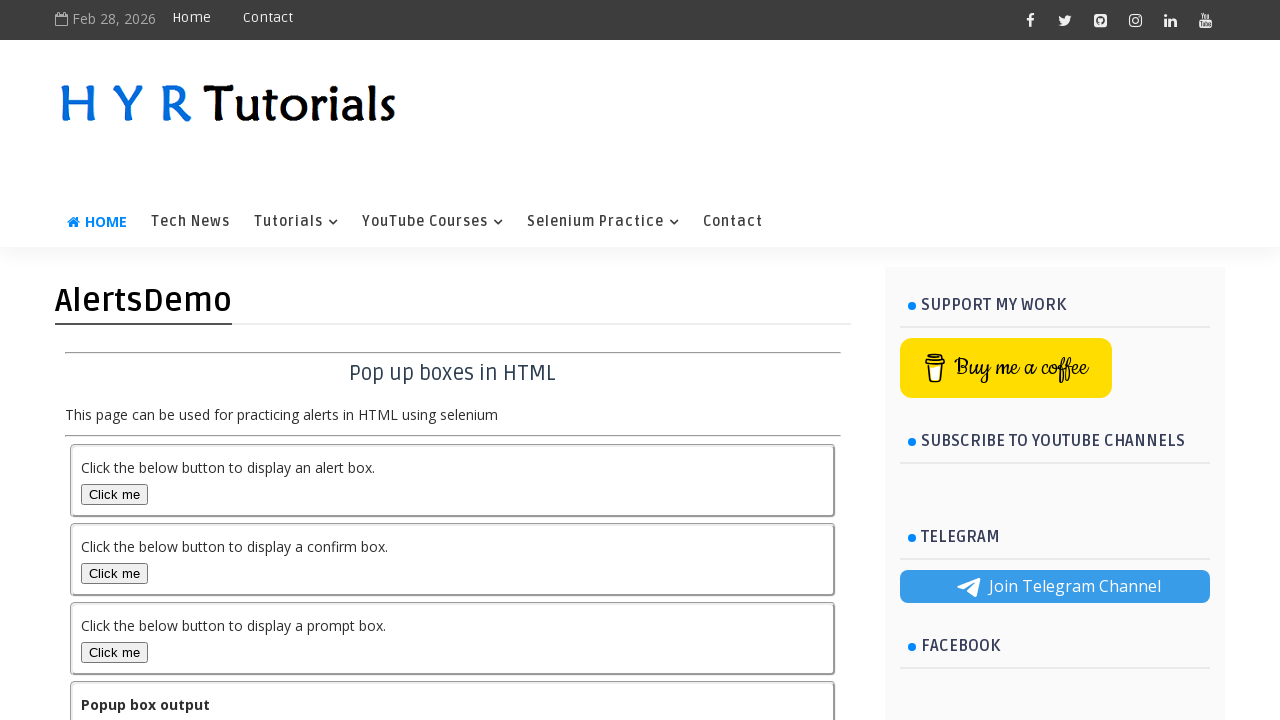

Clicked alert box button to trigger JavaScript alert at (114, 494) on button#alertBox
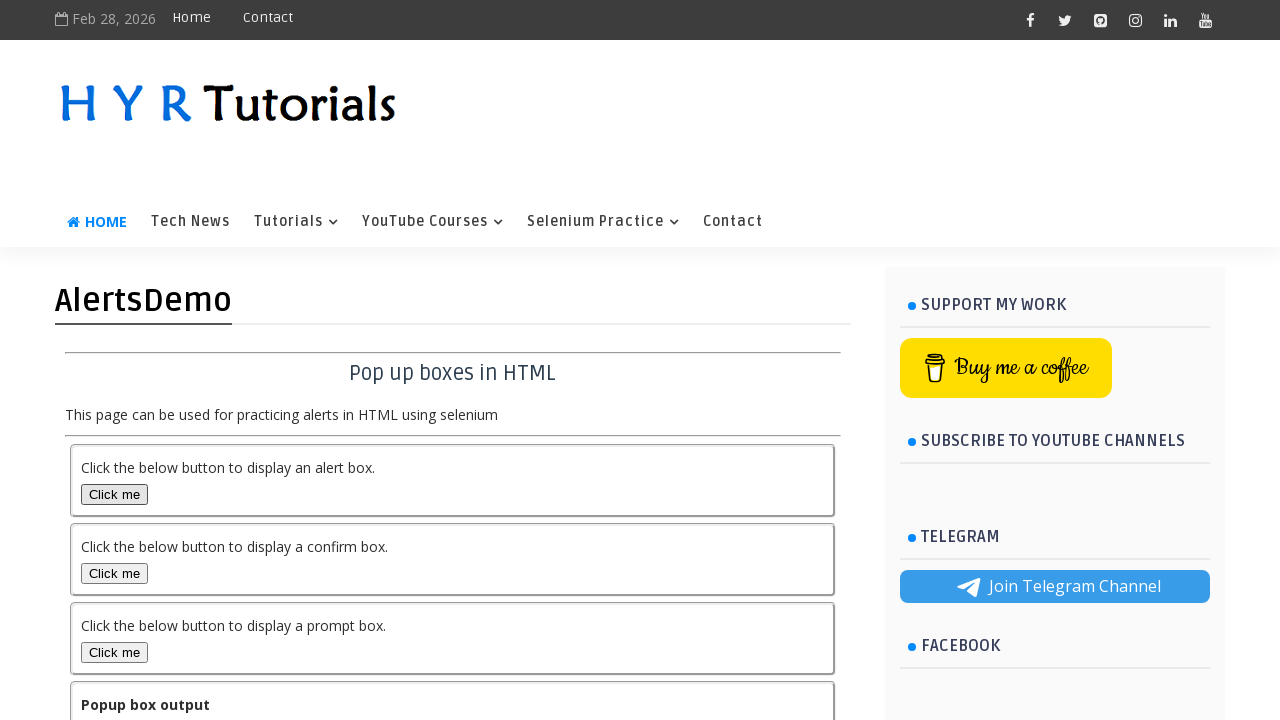

Registered dialog handler to accept alerts
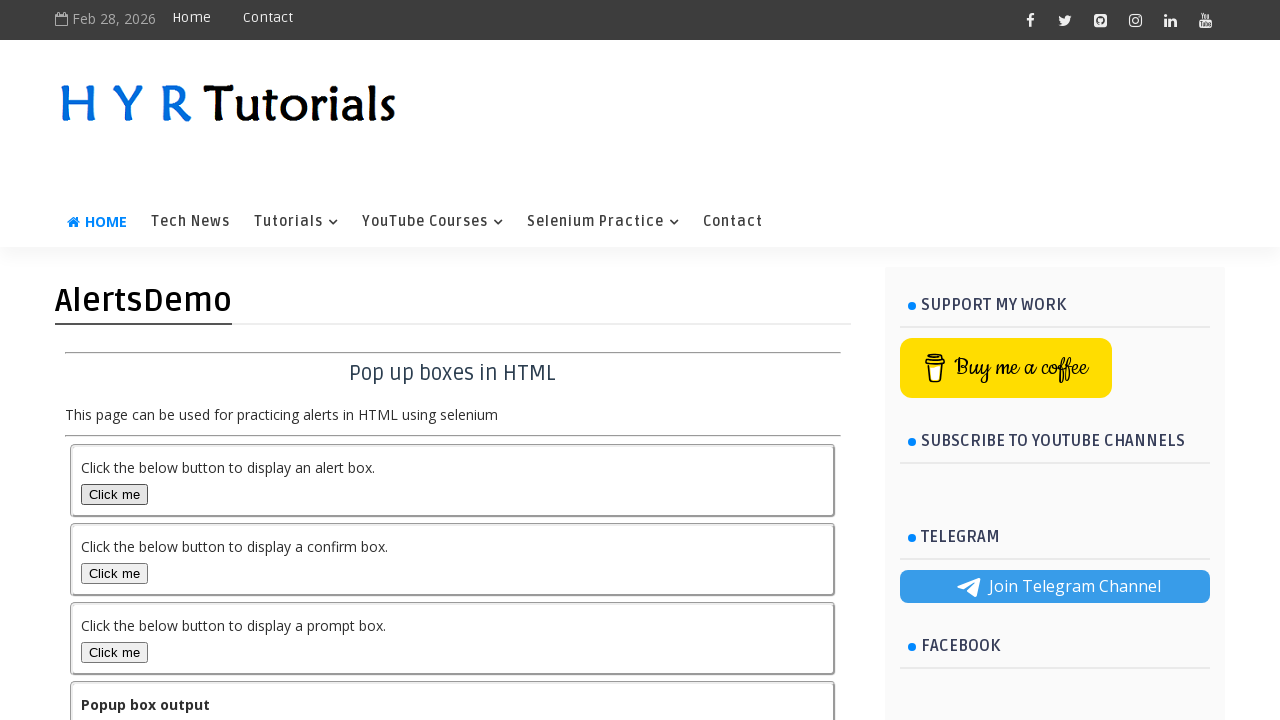

Waited 500ms for alert to be handled
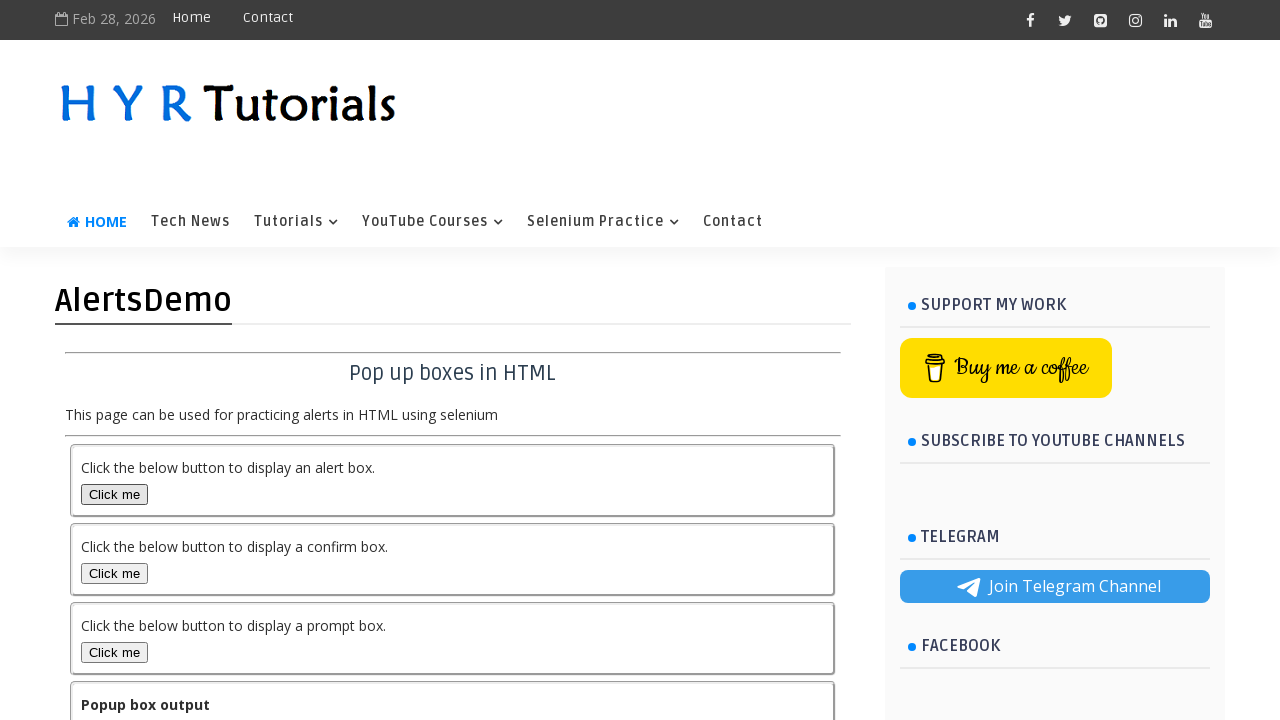

Clicked alert box button again at (114, 494) on button#alertBox
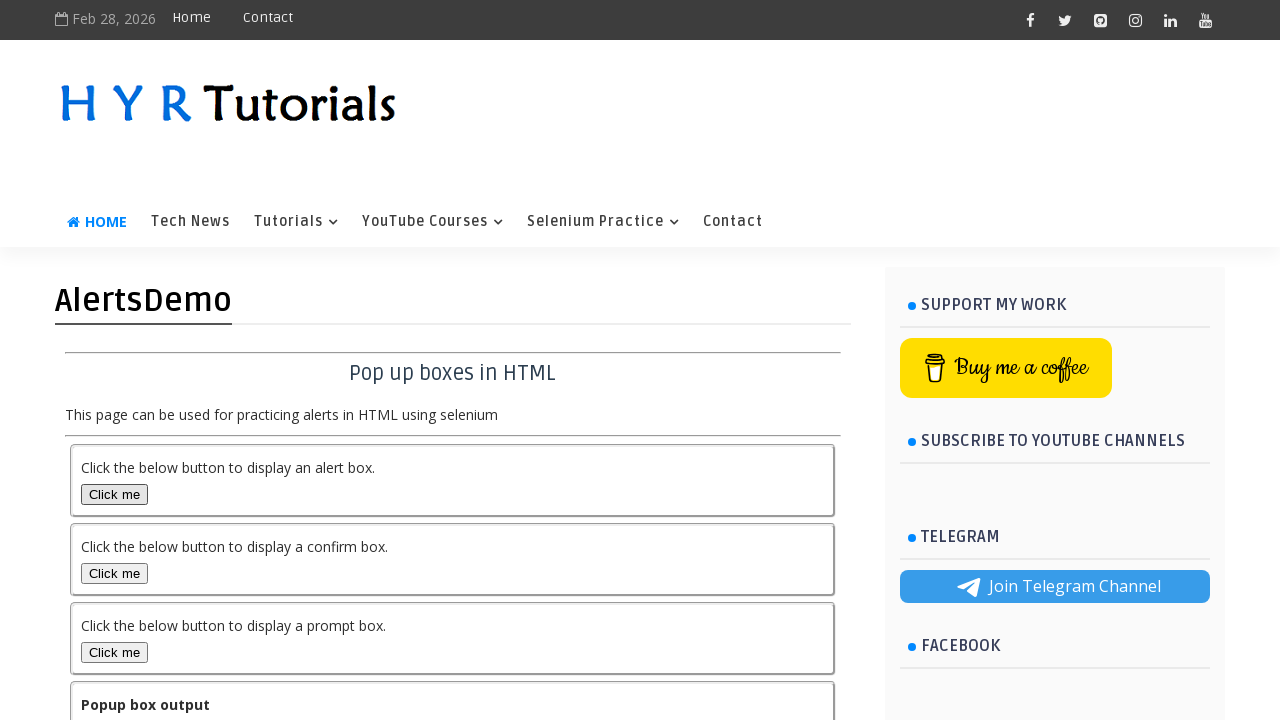

Waited 500ms after second alert click
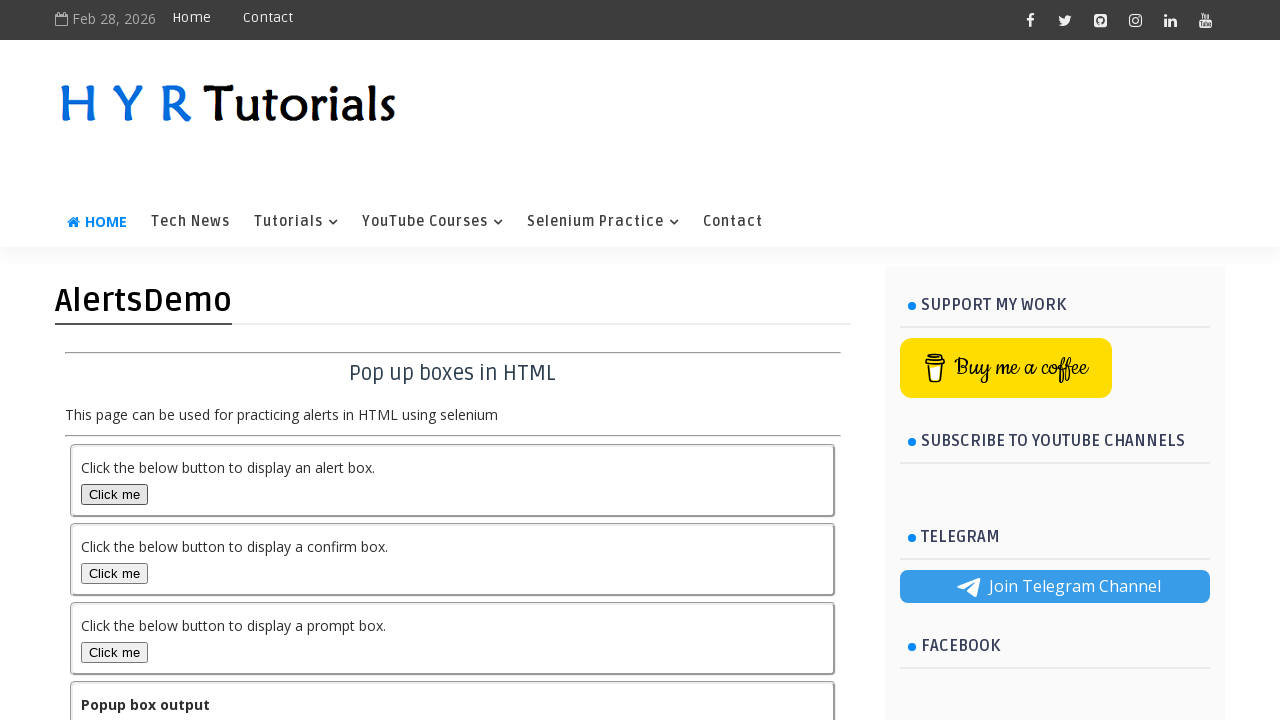

Clicked confirm box button to trigger confirm dialog at (114, 573) on #confirmBox
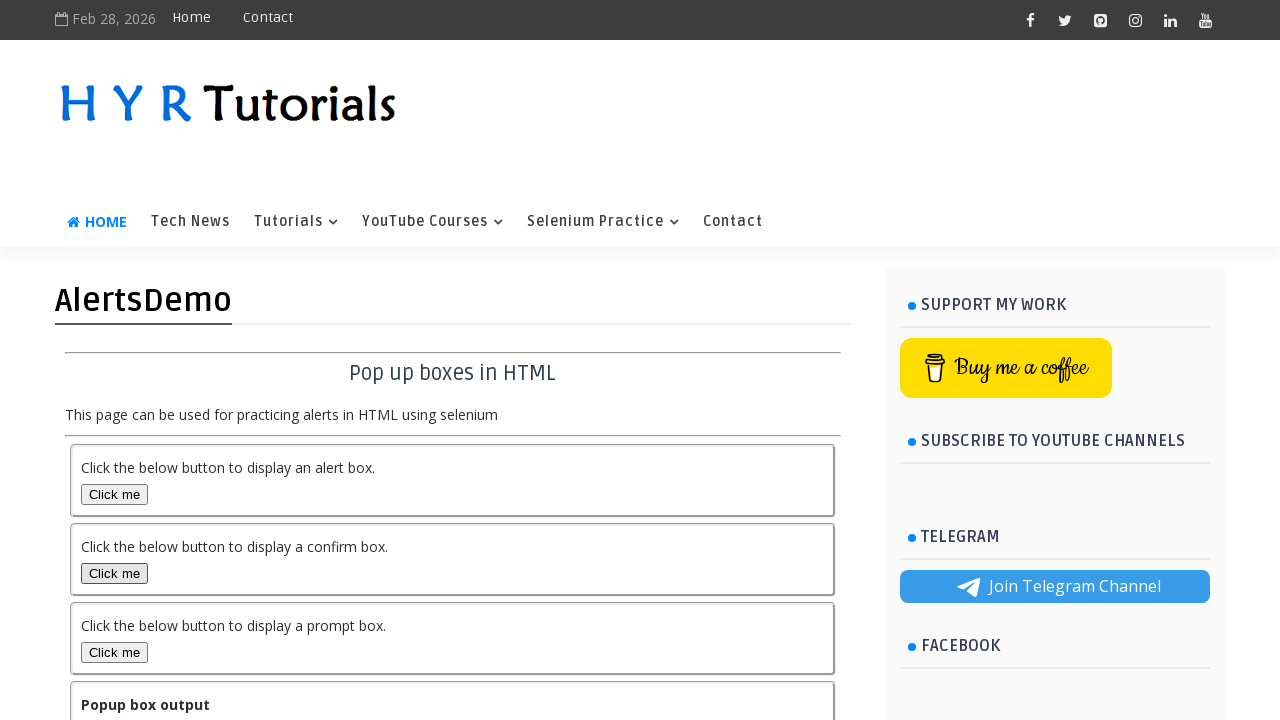

Waited 500ms after confirm dialog
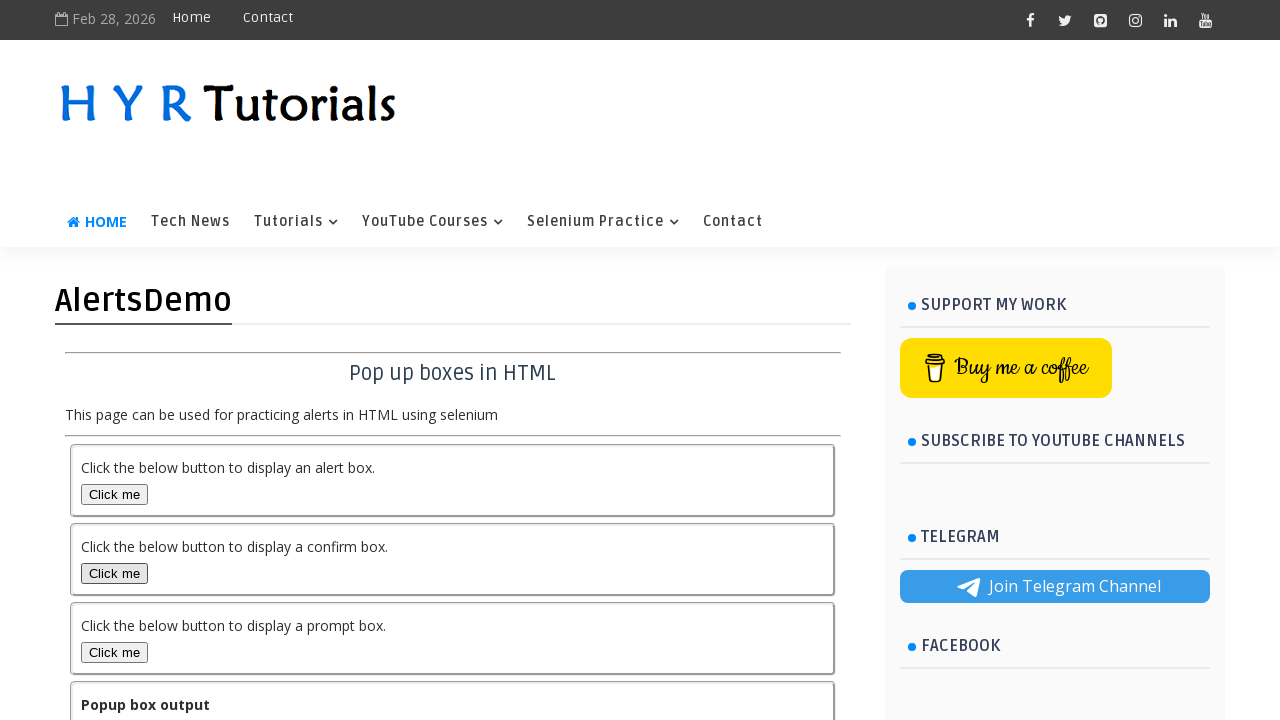

Verified output div is visible after all dialog interactions
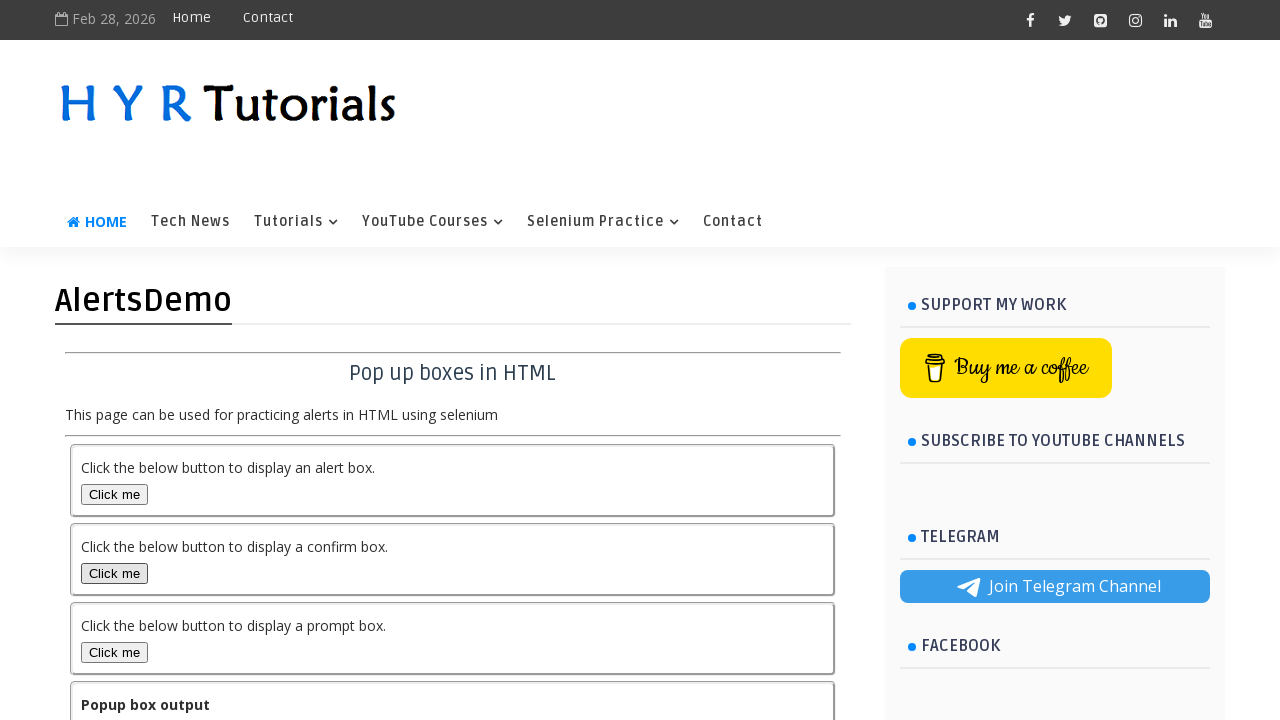

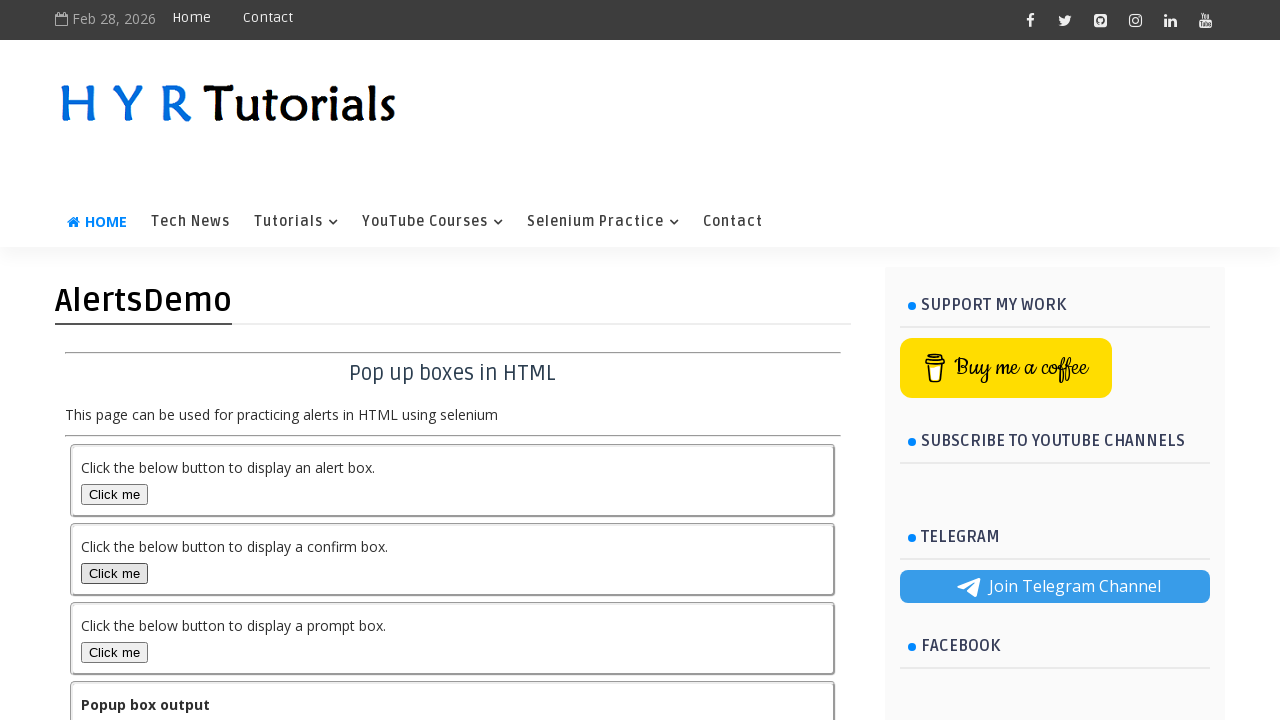